Tests checkbox selection functionality by clicking radio button and checkbox elements, verifying they become selected, and toggling them.

Starting URL: https://automationfc.github.io/basic-form/index.html

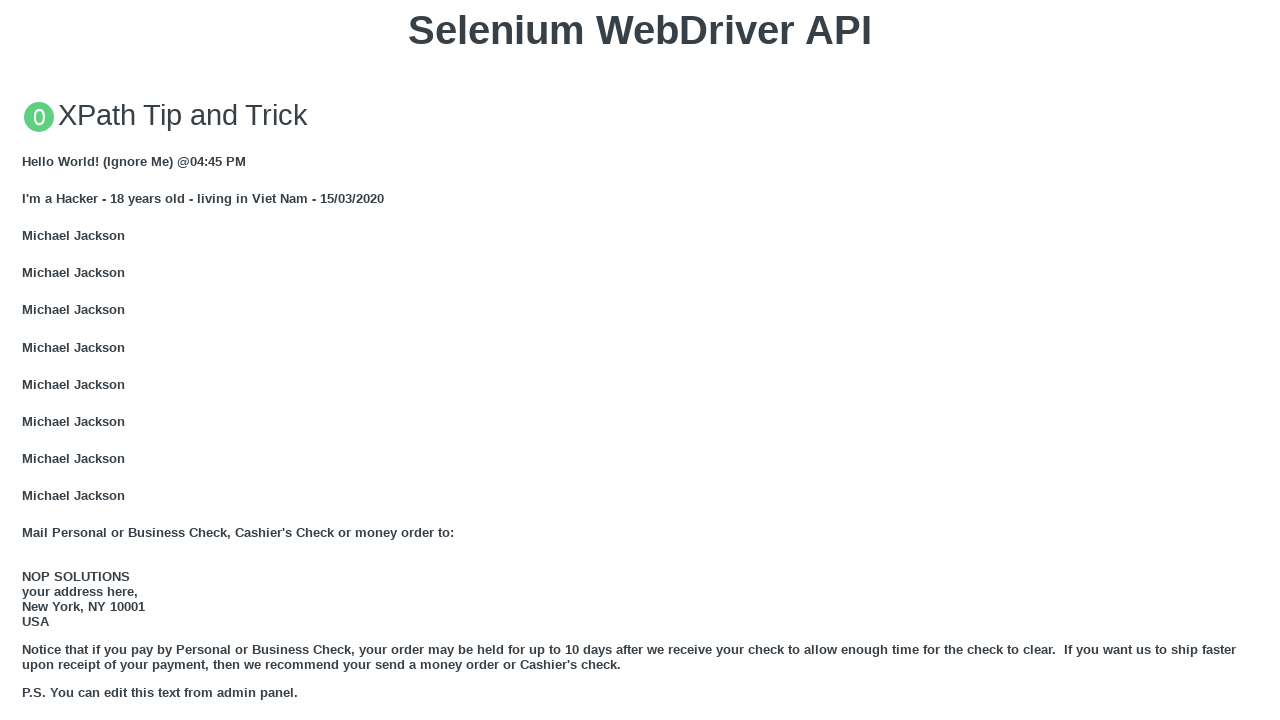

Clicked the 'under 18' radio button at (28, 360) on input#under_18
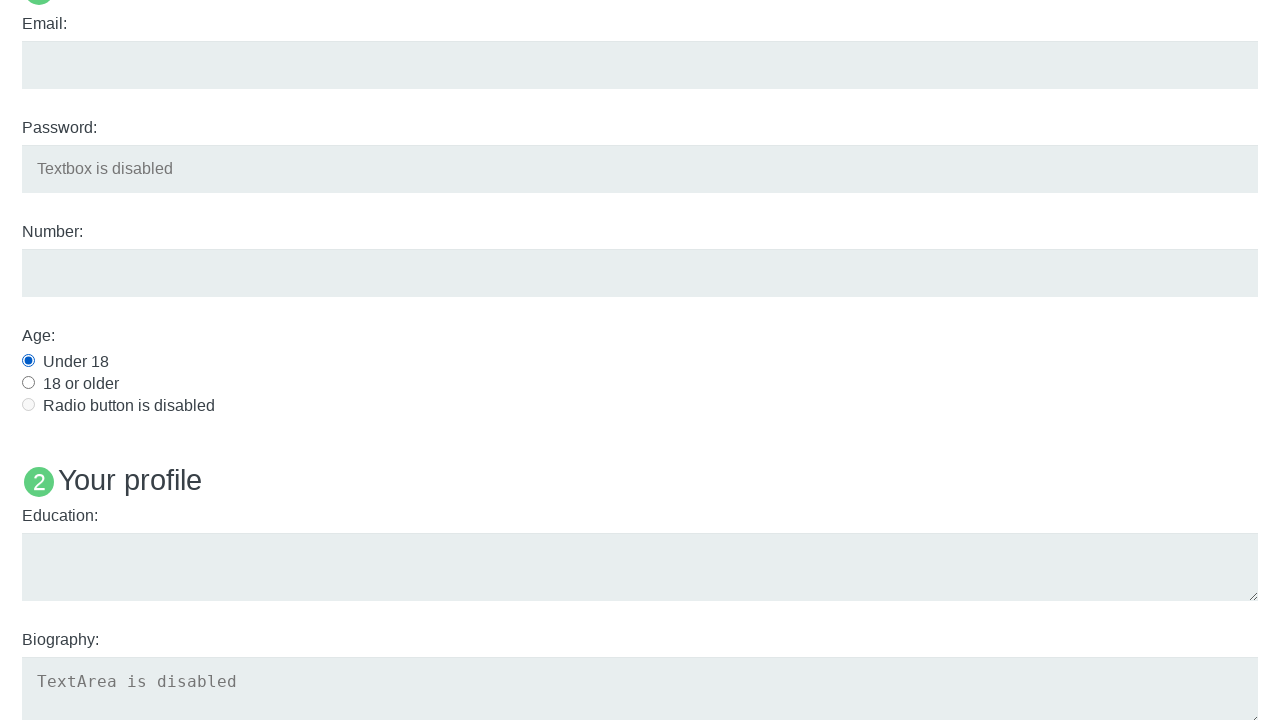

Clicked the Java checkbox to select it at (28, 361) on input#java
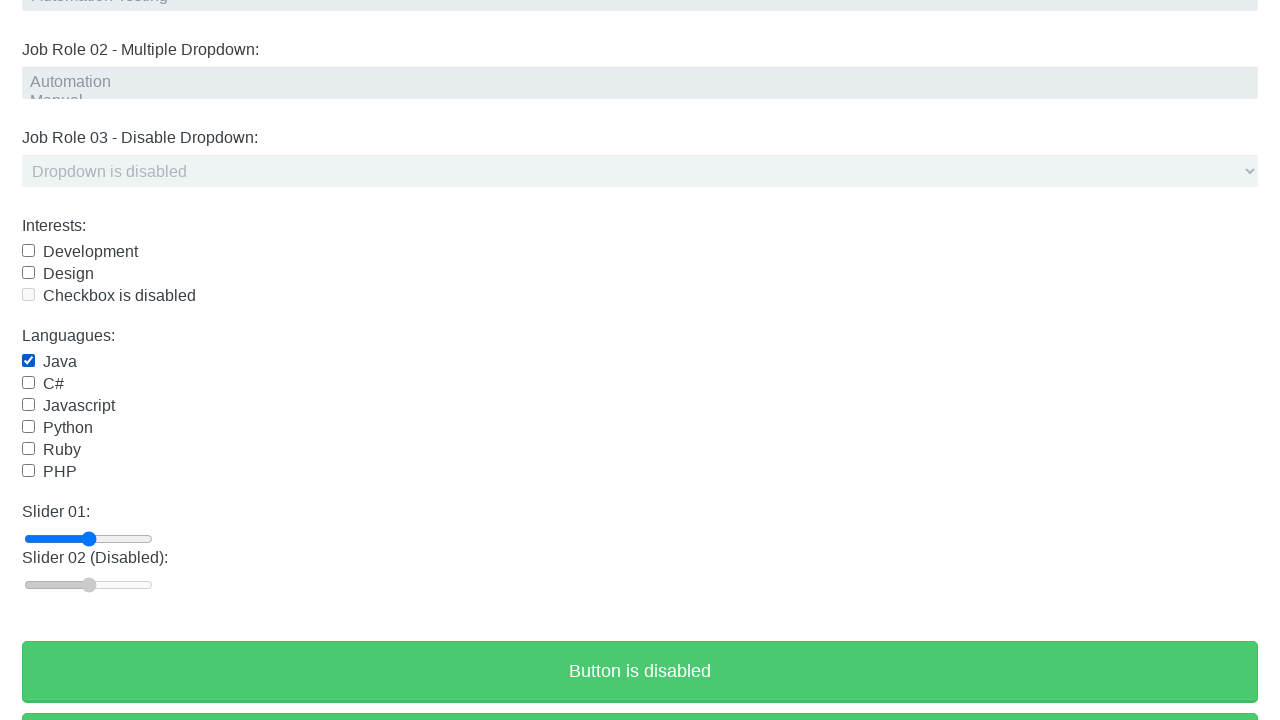

Clicked the Java checkbox again to deselect it at (28, 361) on input#java
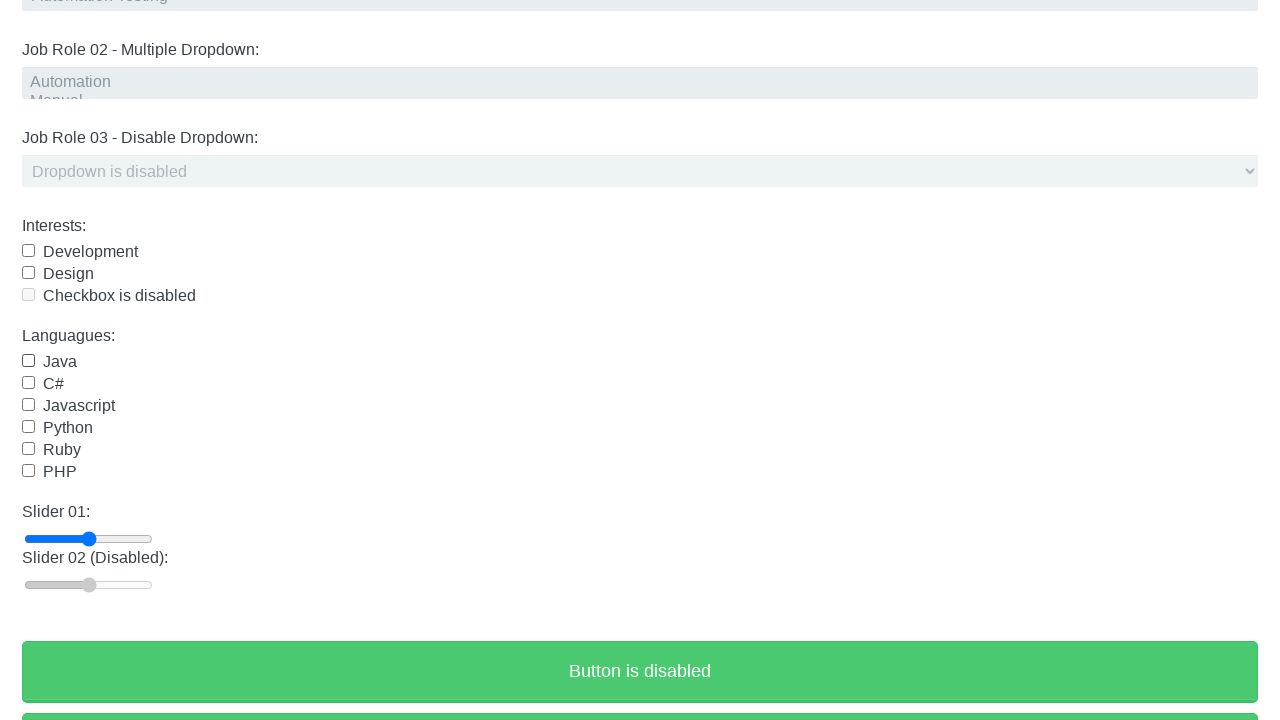

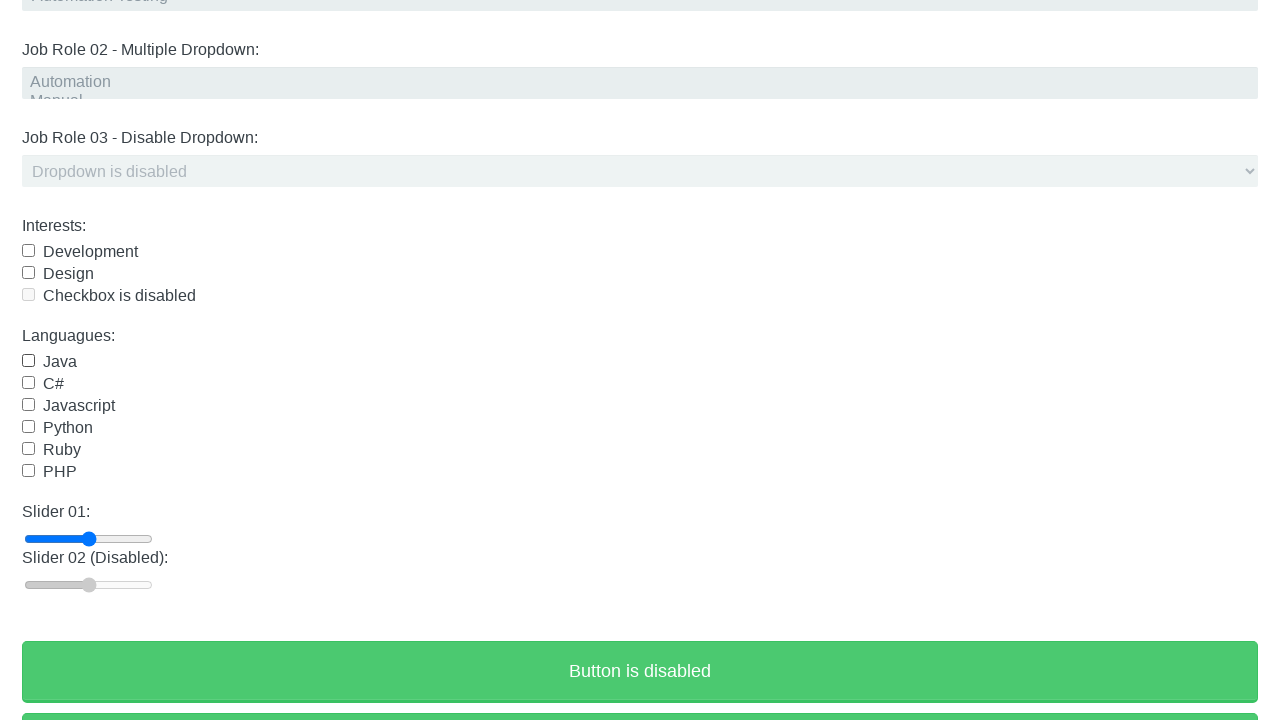